Searches for "Macbook Air" product using the search field and verifies the search result is displayed

Starting URL: http://opencart.abstracta.us/

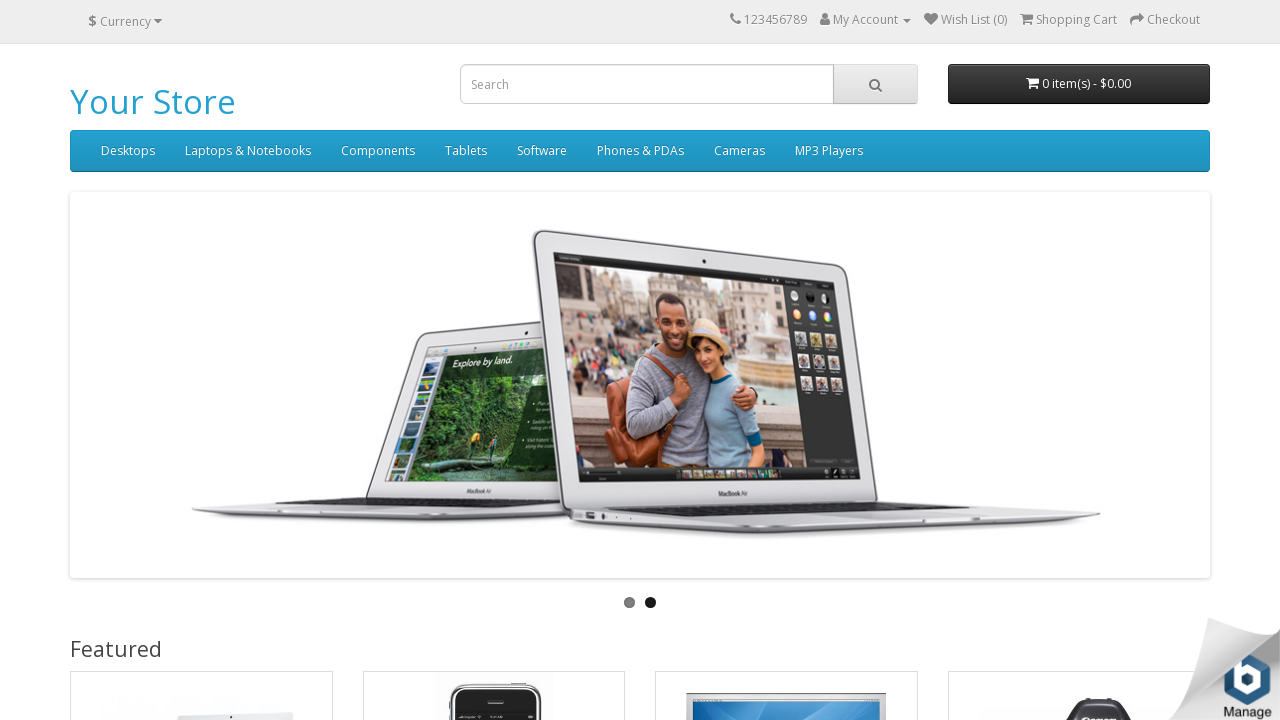

Filled search field with 'Macbook Air' on //*[@id='search']/input
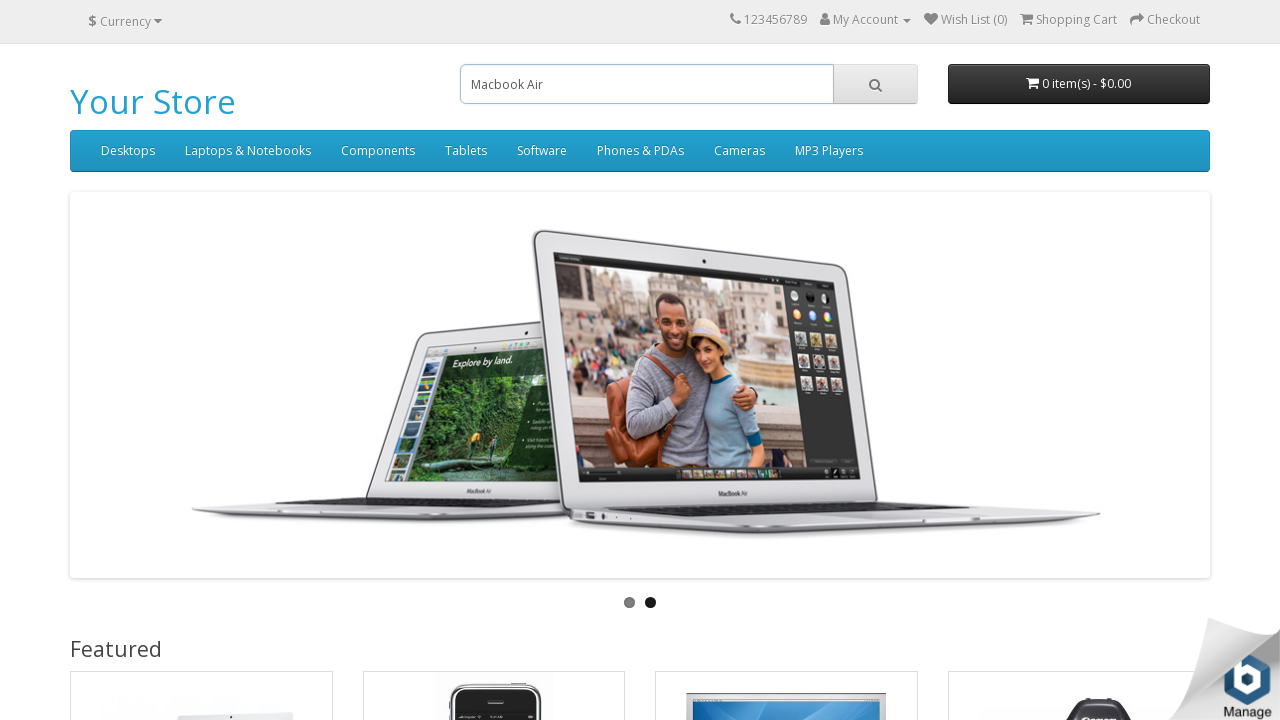

Pressed Enter to submit search on //*[@id='search']/input
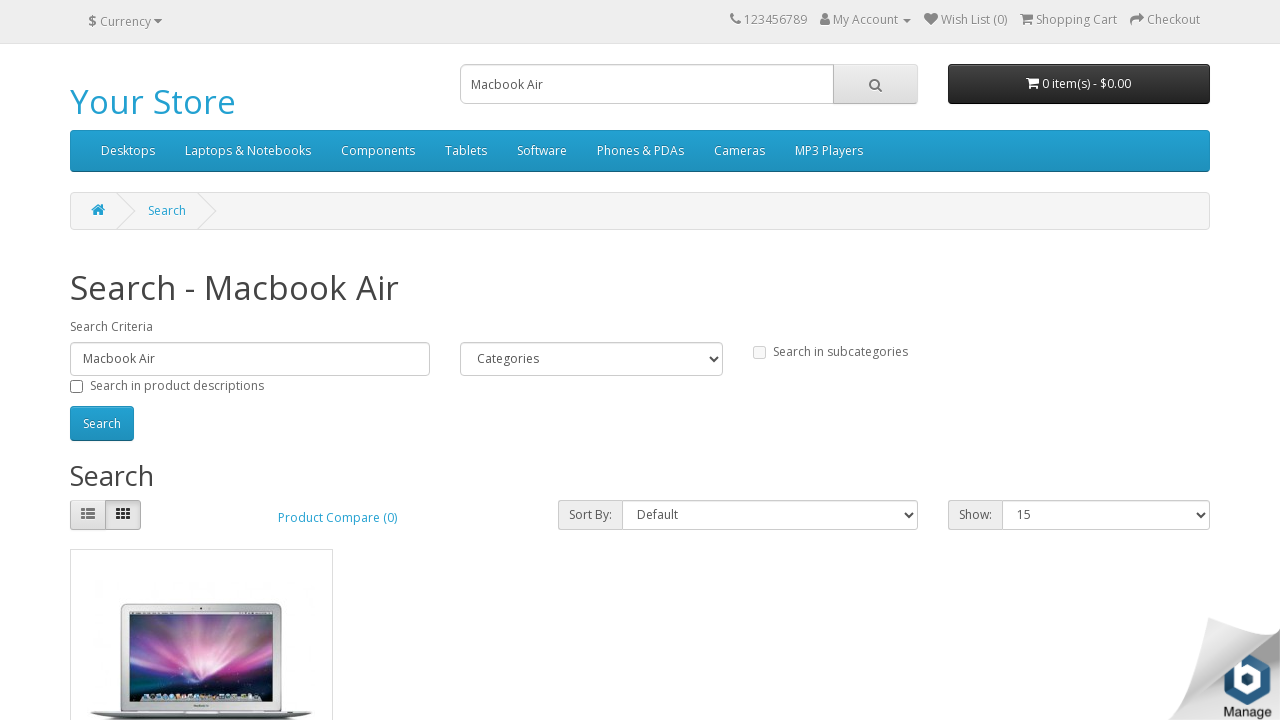

Search result product image loaded
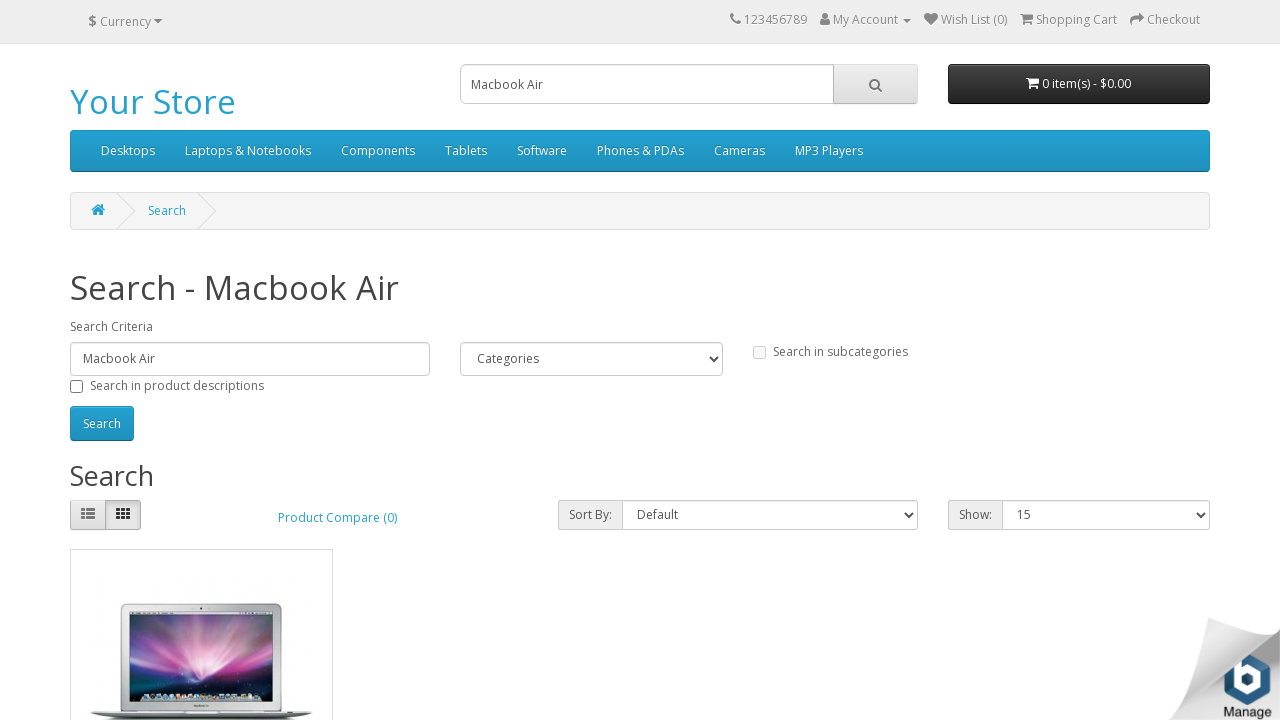

Verified search result product image is visible
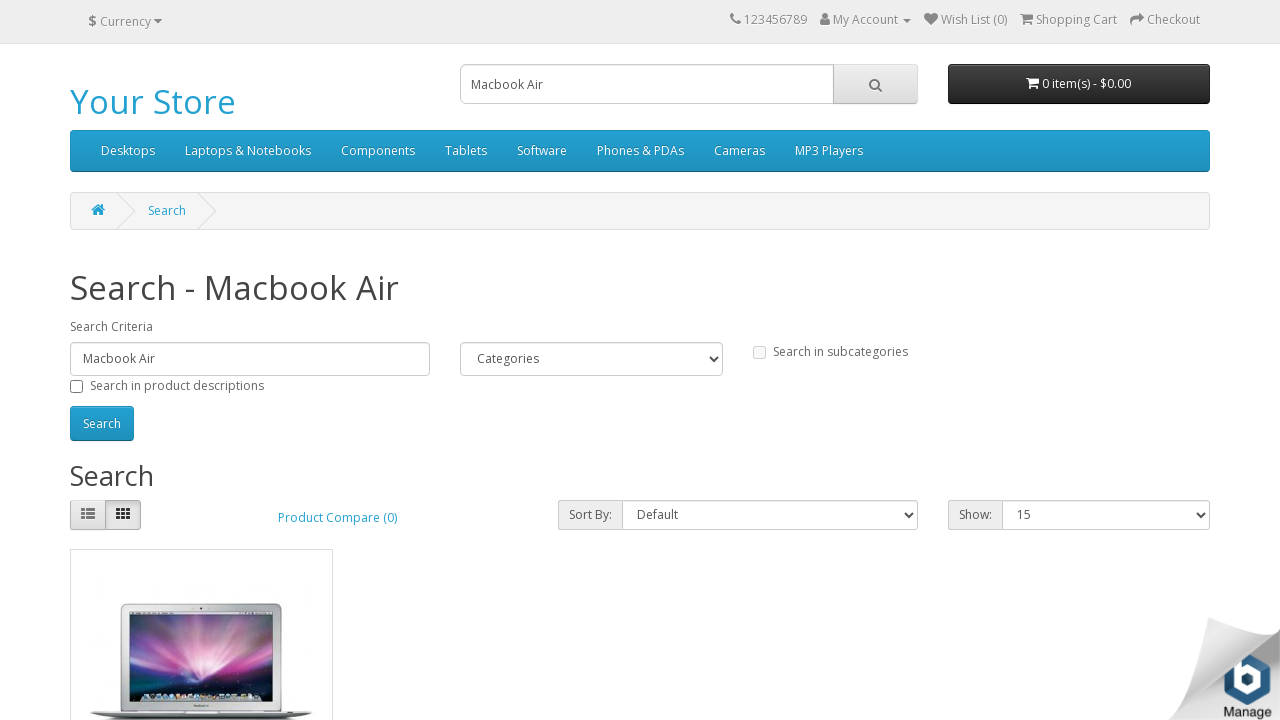

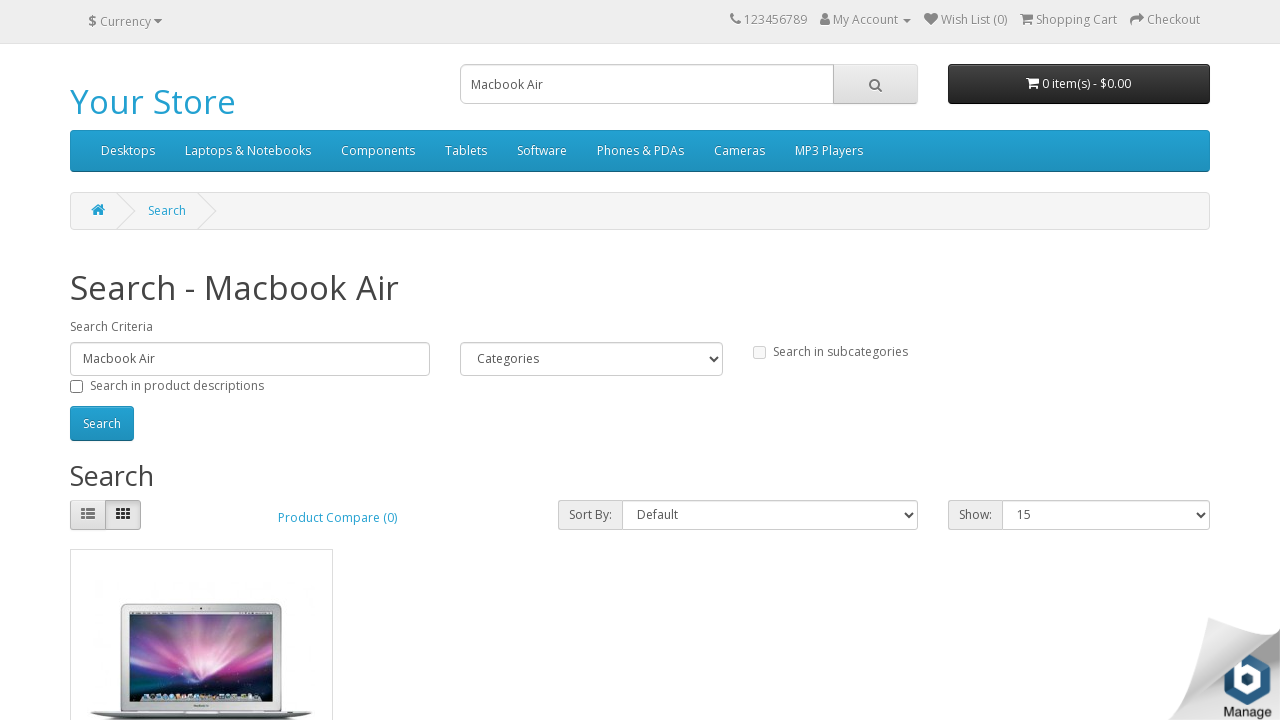